Tests dynamic controls functionality by finding a checkbox, clicking it to select, verifying it's selected, then clicking again to deselect and verifying the state change.

Starting URL: https://v1.training-support.net/selenium/dynamic-controls

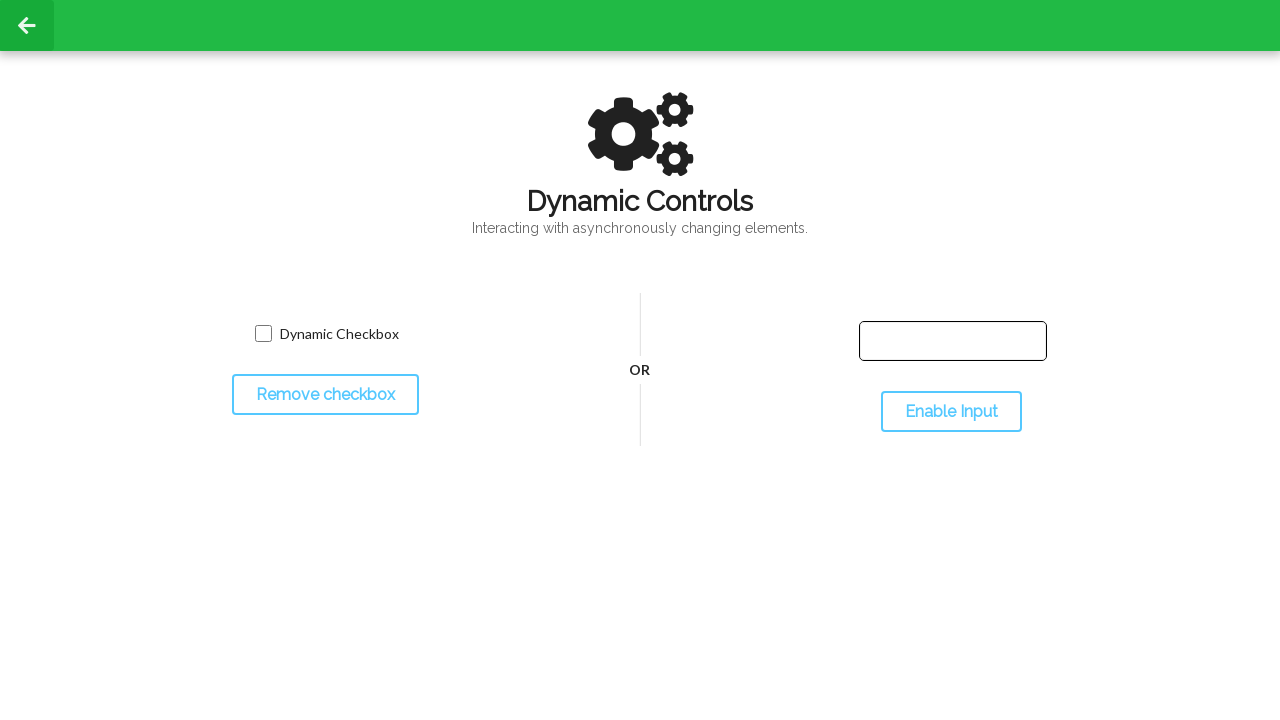

Located checkbox with name 'toggled' and clicked to select at (263, 334) on input[name='toggled']
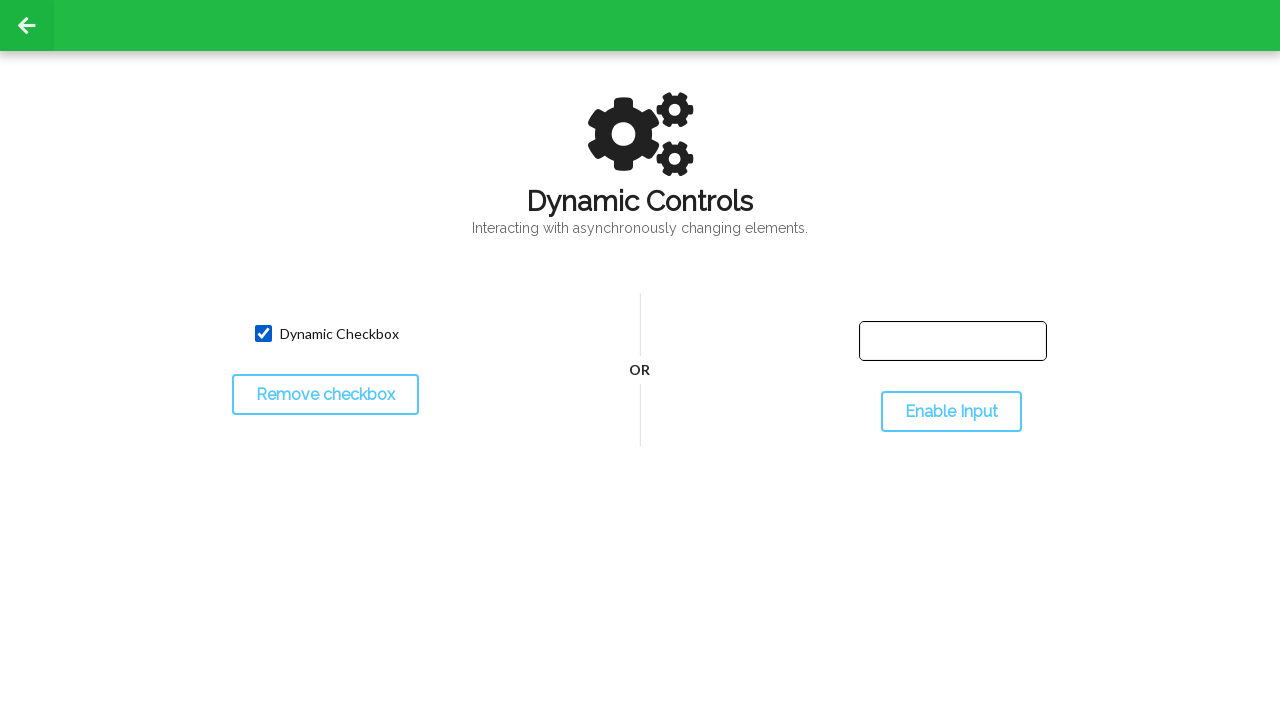

Waited 500ms to observe checkbox selected state
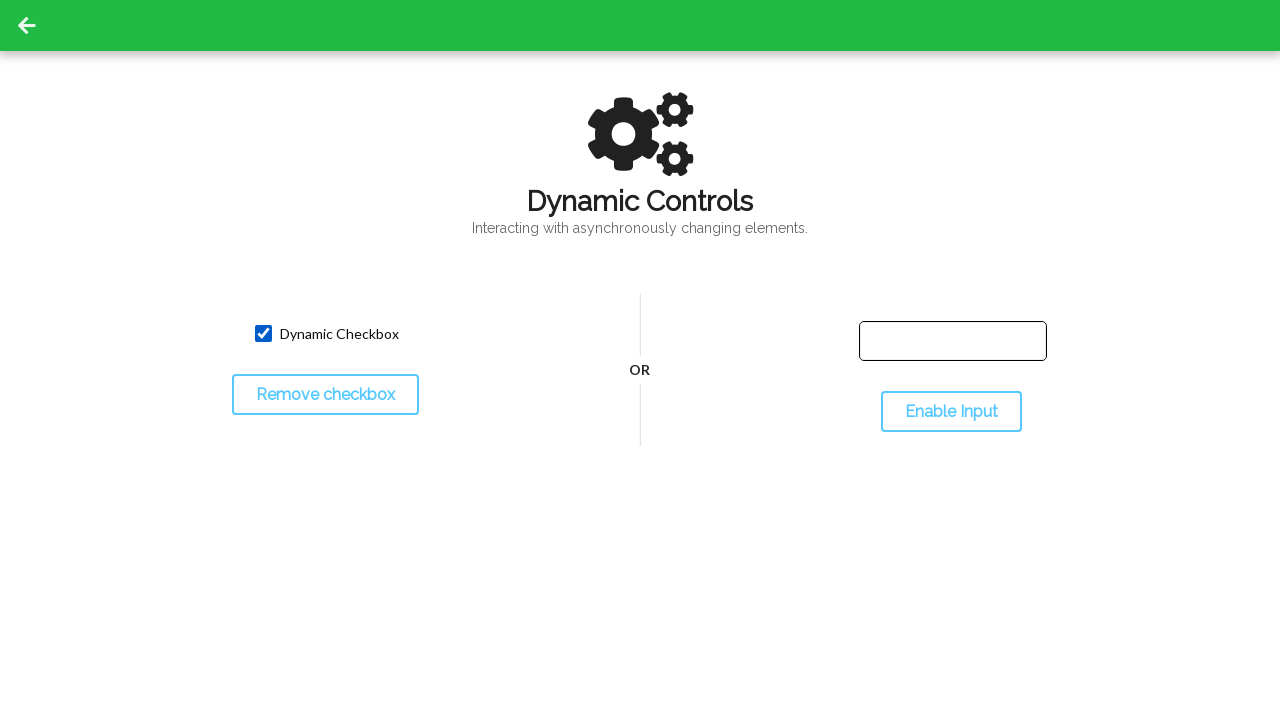

Clicked checkbox again to deselect at (263, 334) on input[name='toggled']
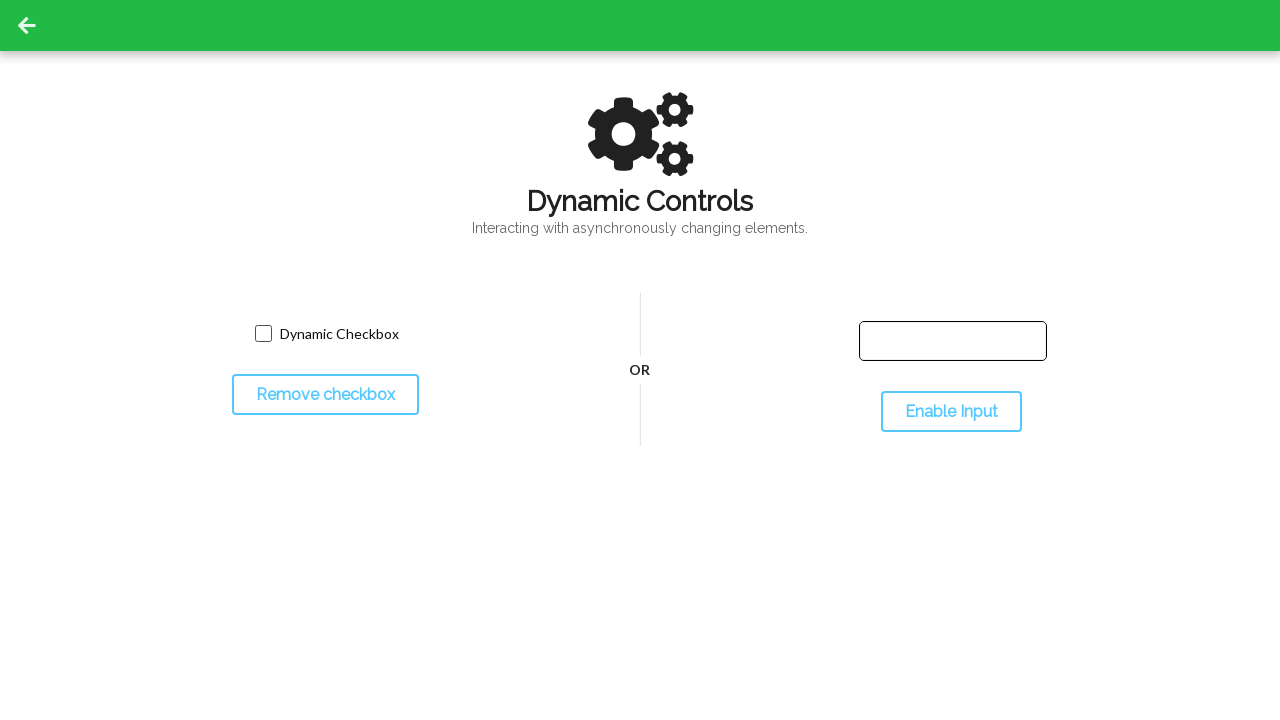

Waited 500ms to observe checkbox deselected state
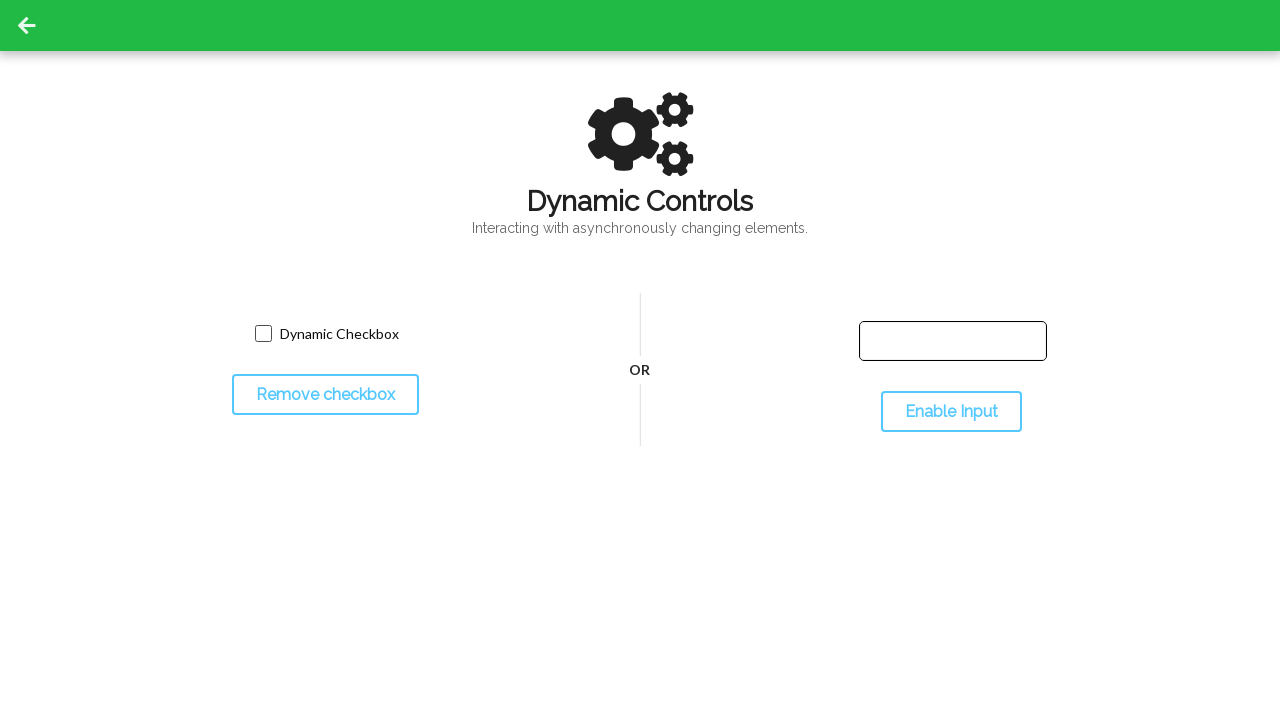

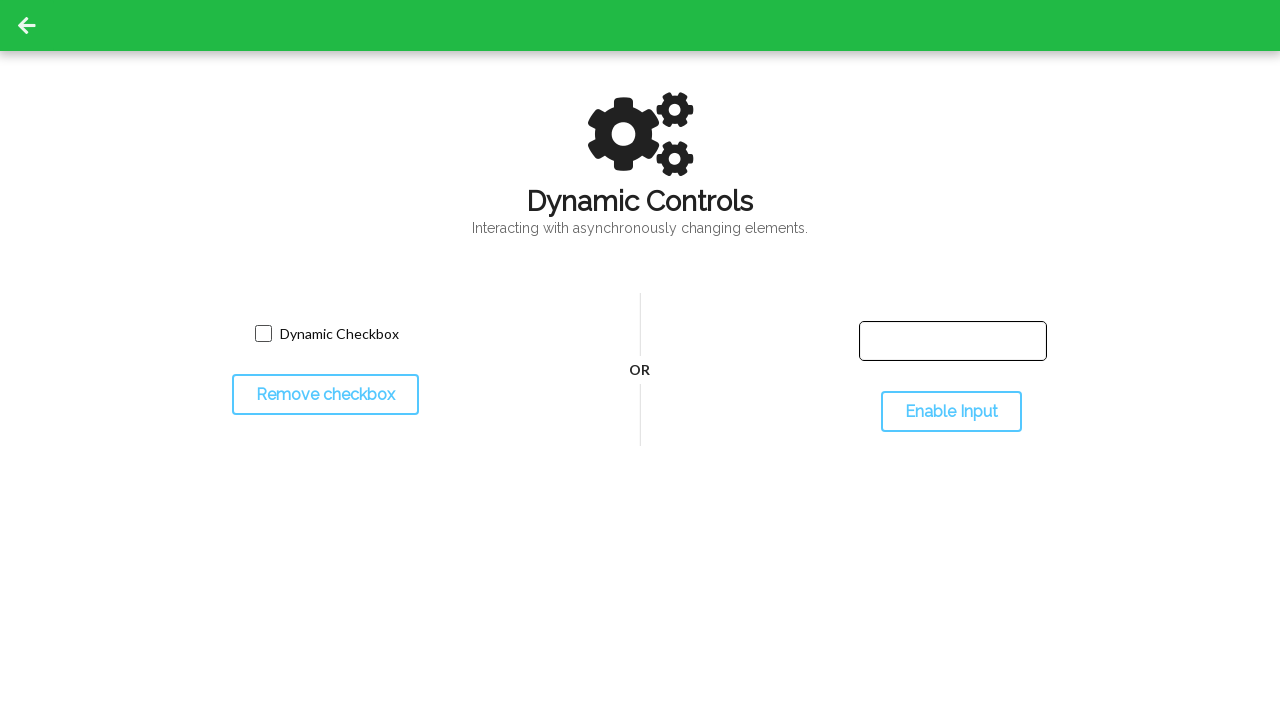